Tests that edits are cancelled when pressing Escape key

Starting URL: https://demo.playwright.dev/todomvc

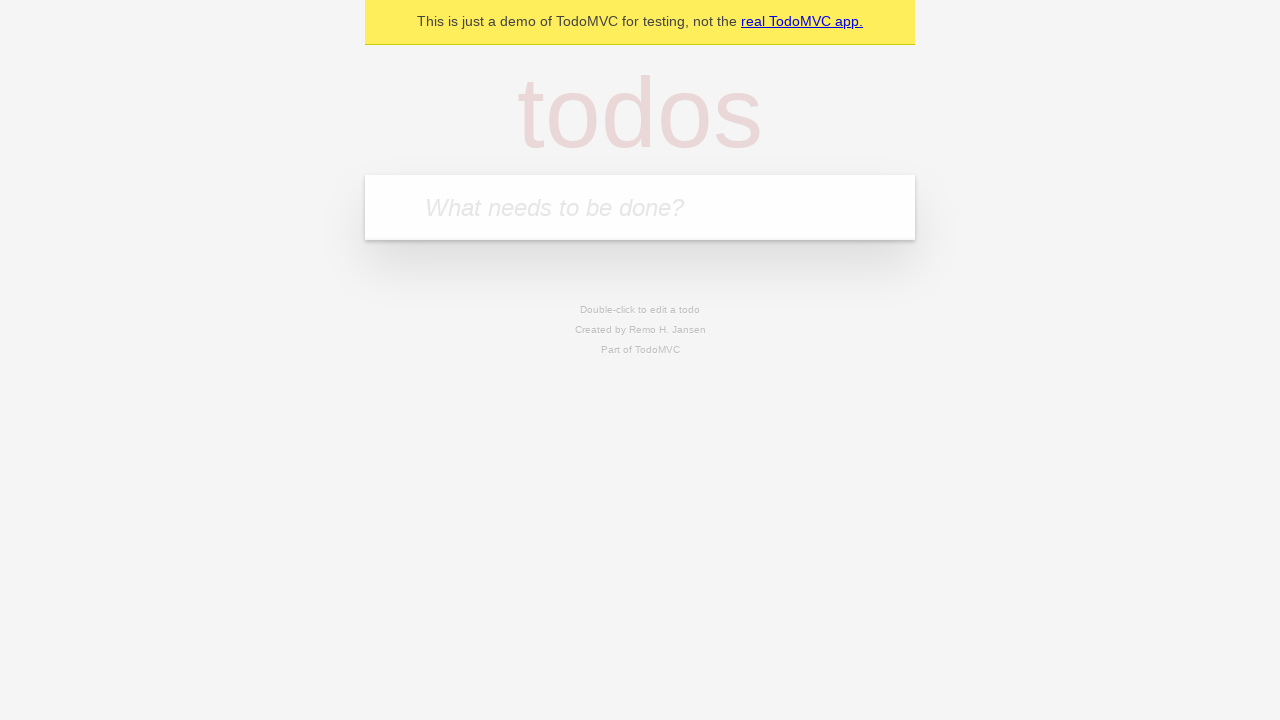

Filled new todo input with 'buy some cheese' on internal:attr=[placeholder="What needs to be done?"i]
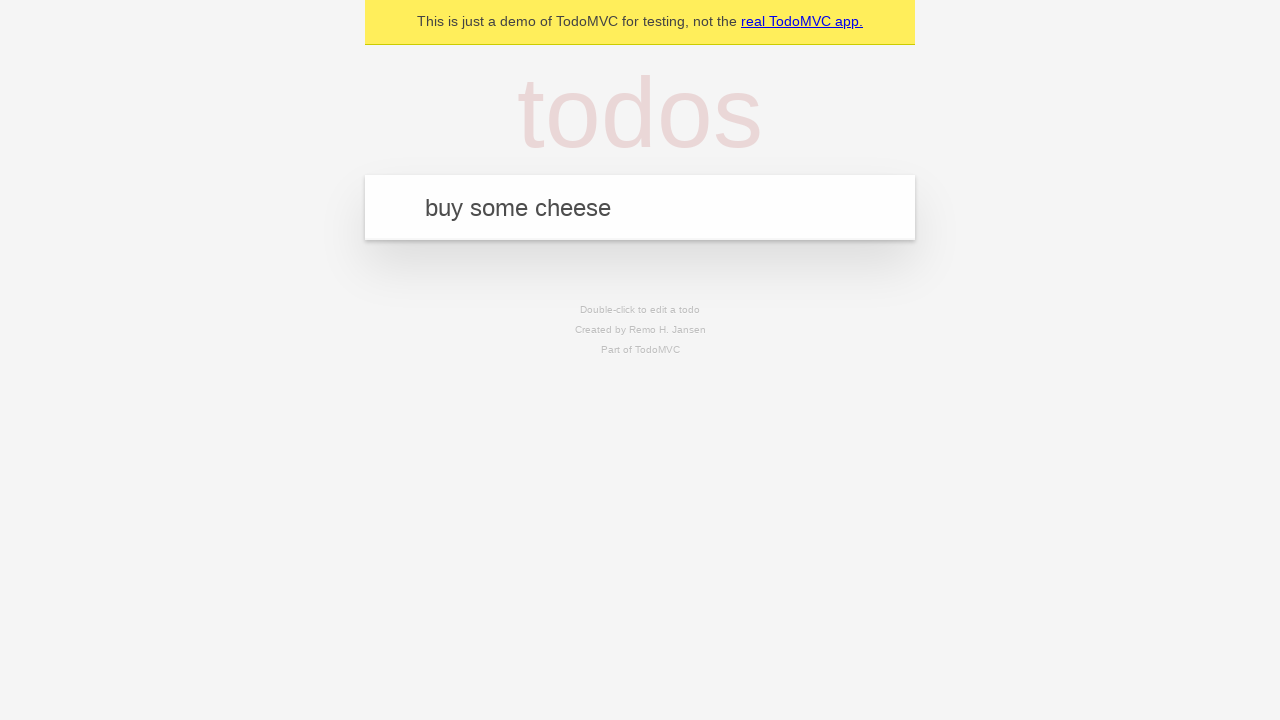

Pressed Enter to add todo 'buy some cheese' on internal:attr=[placeholder="What needs to be done?"i]
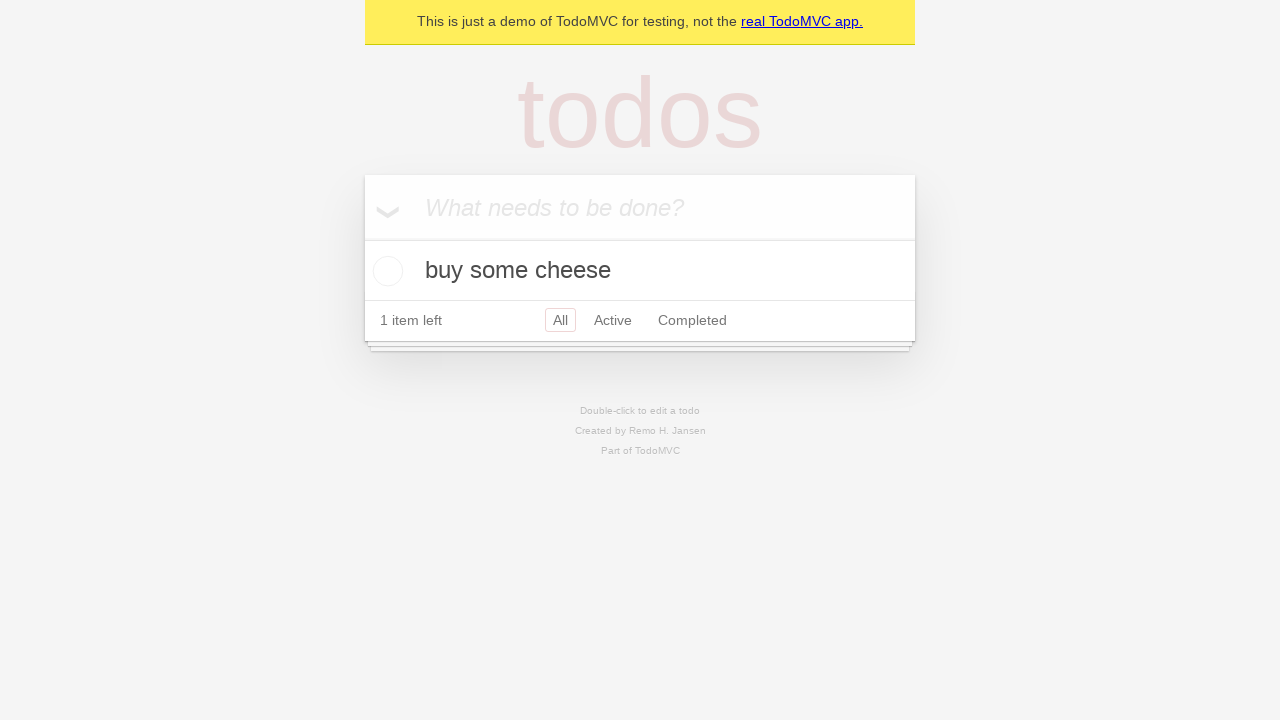

Filled new todo input with 'feed the cat' on internal:attr=[placeholder="What needs to be done?"i]
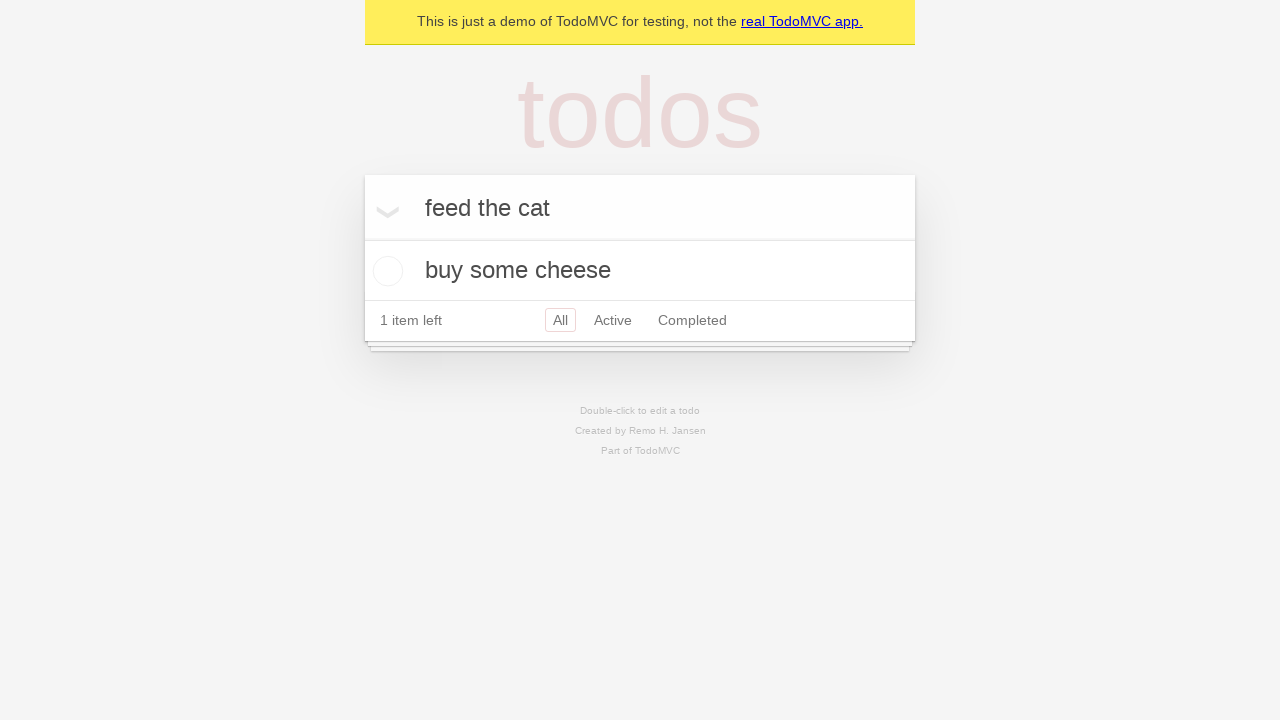

Pressed Enter to add todo 'feed the cat' on internal:attr=[placeholder="What needs to be done?"i]
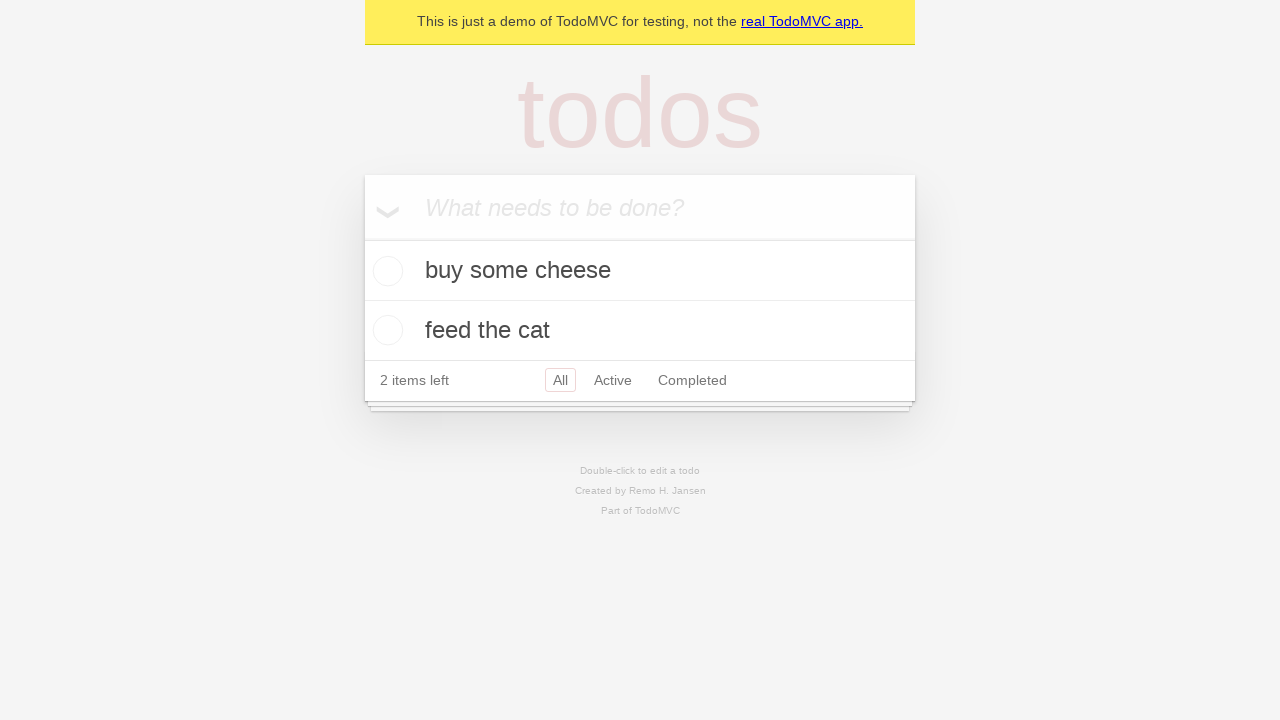

Filled new todo input with 'book a doctors appointment' on internal:attr=[placeholder="What needs to be done?"i]
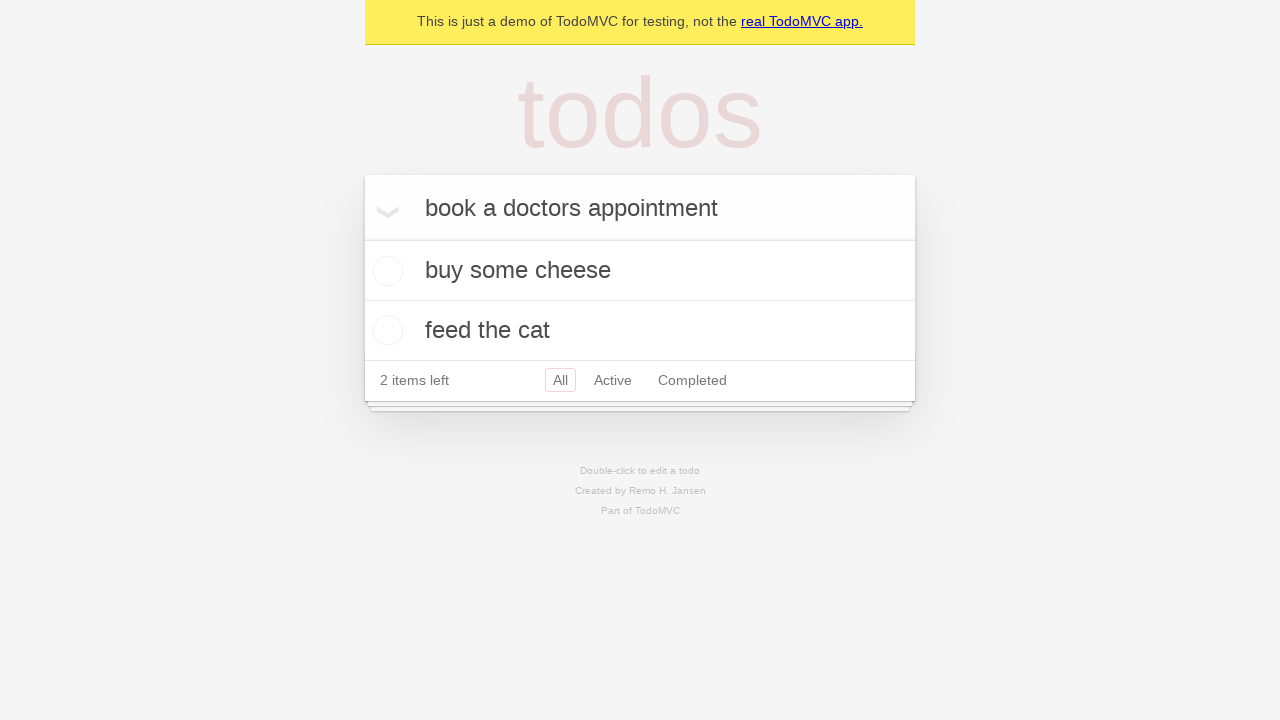

Pressed Enter to add todo 'book a doctors appointment' on internal:attr=[placeholder="What needs to be done?"i]
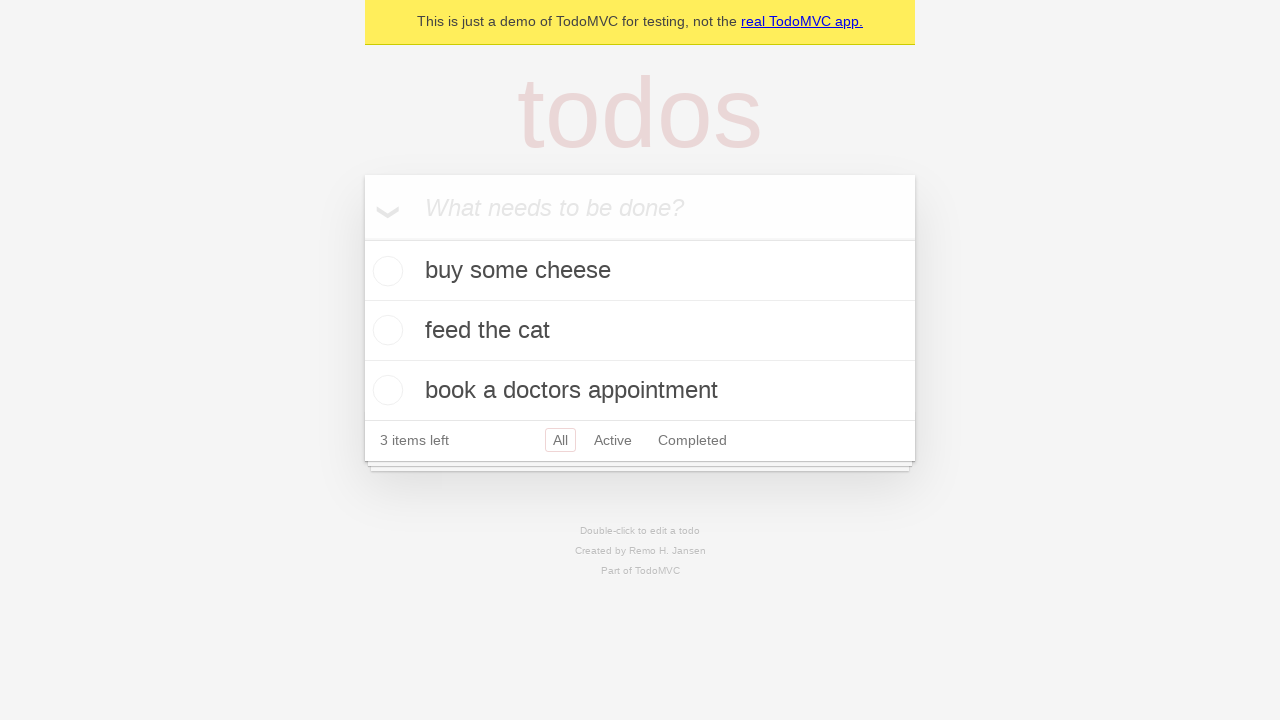

Double-clicked second todo item to enter edit mode at (640, 331) on internal:testid=[data-testid="todo-item"s] >> nth=1
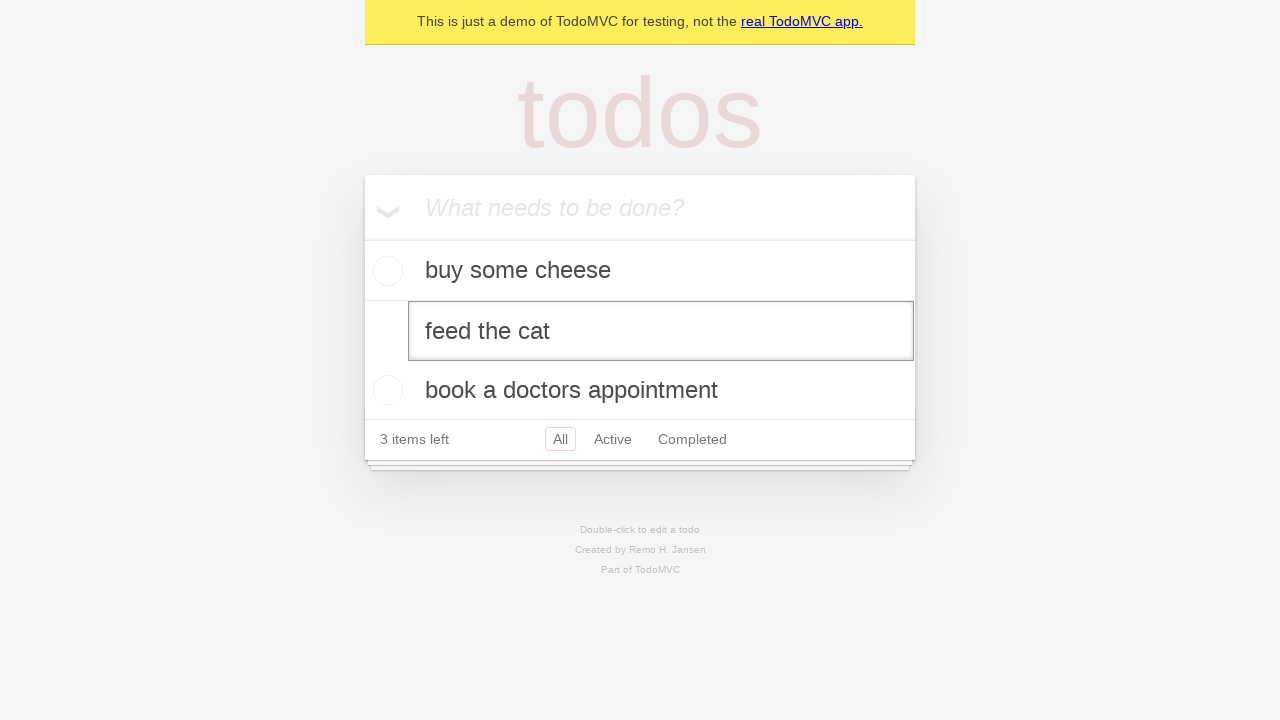

Filled edit textbox with new text 'buy some sausages' on internal:testid=[data-testid="todo-item"s] >> nth=1 >> internal:role=textbox[nam
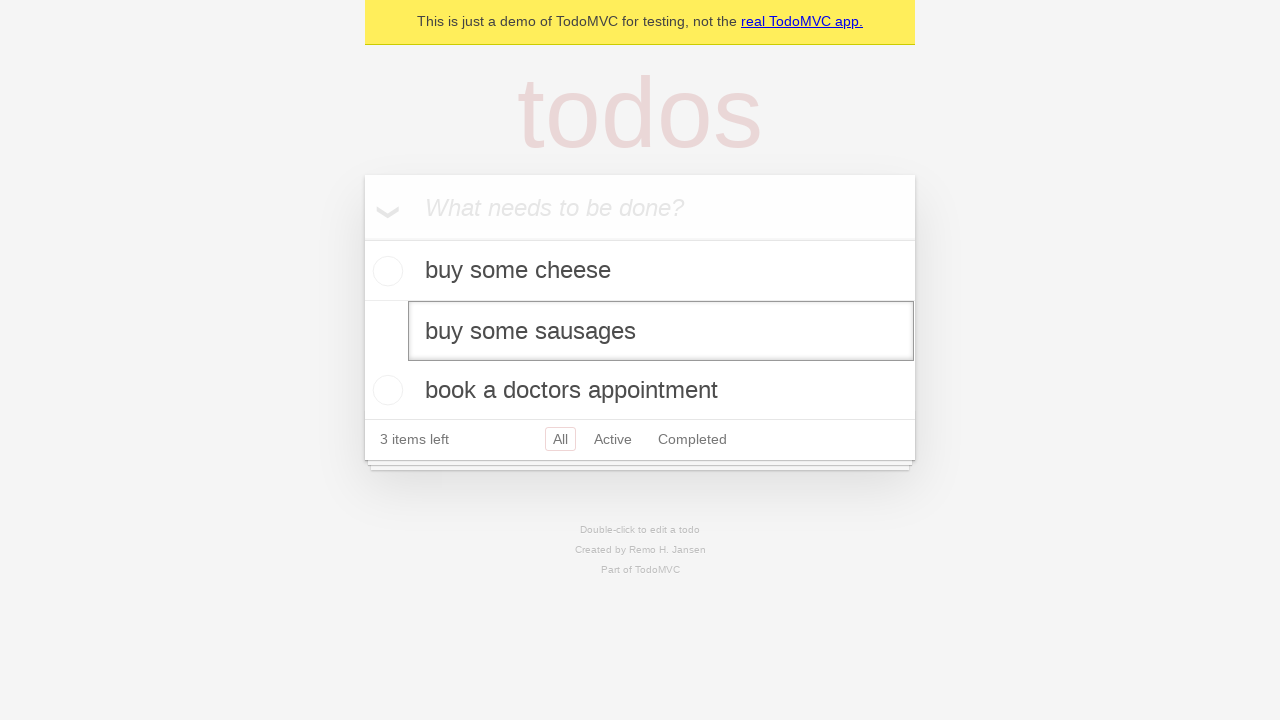

Pressed Escape to cancel edit on internal:testid=[data-testid="todo-item"s] >> nth=1 >> internal:role=textbox[nam
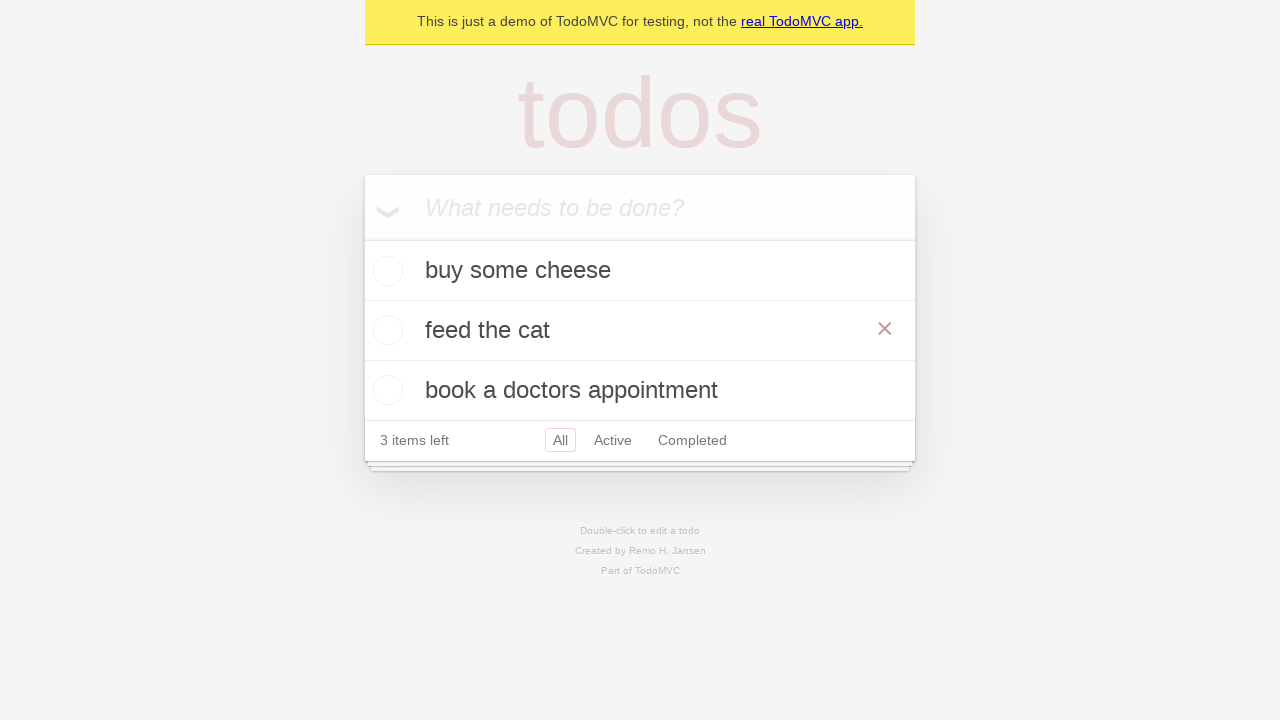

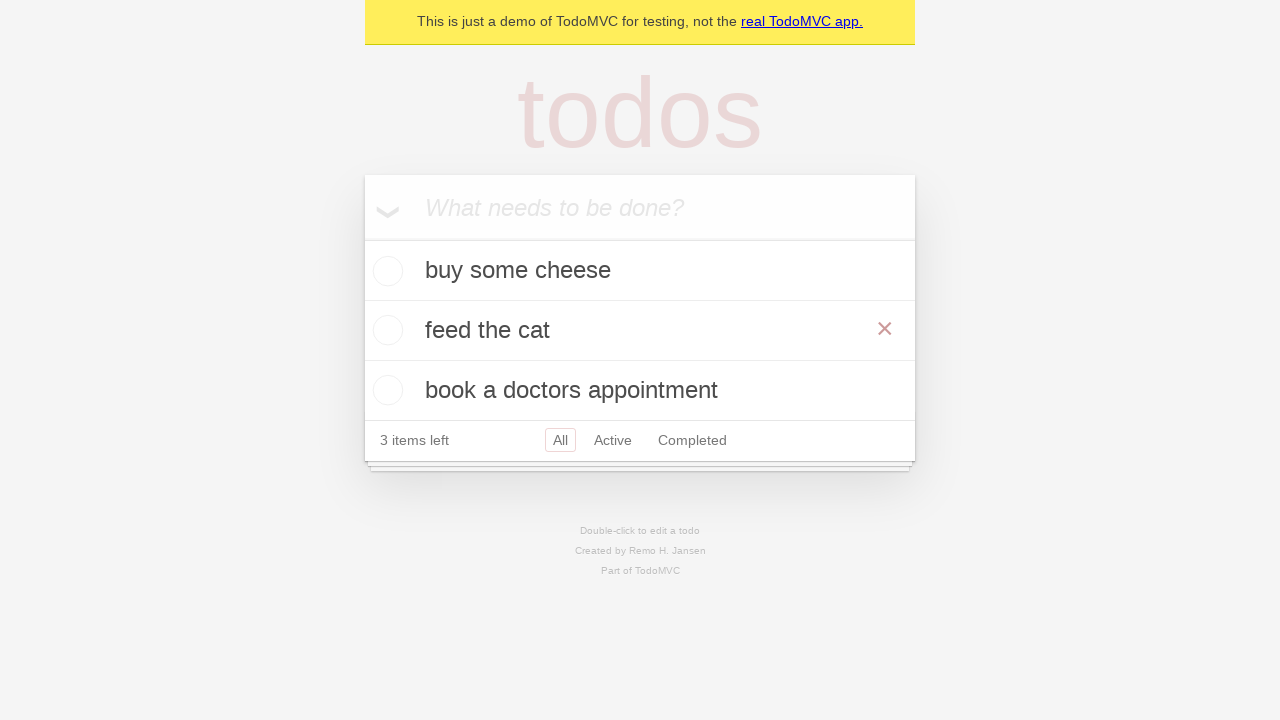